Verifies that the "people" radio button is selected by default on the math page

Starting URL: http://suninjuly.github.io/math.html

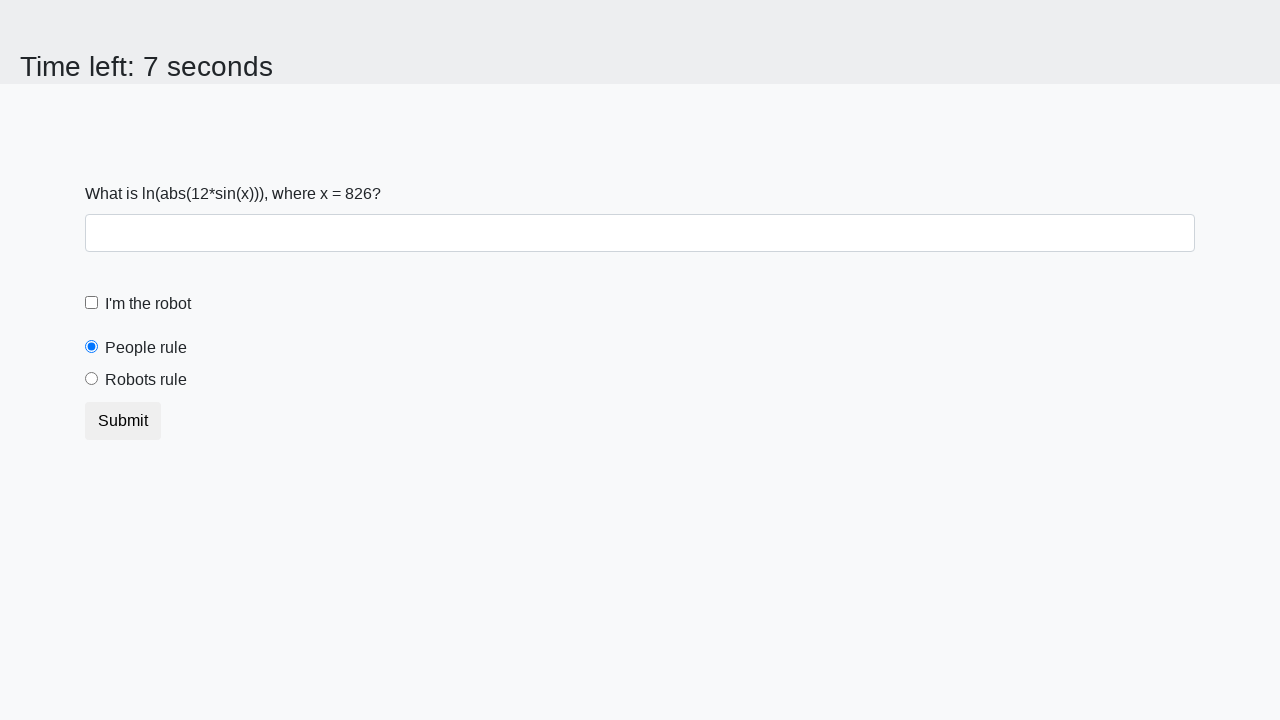

Navigated to math.html page
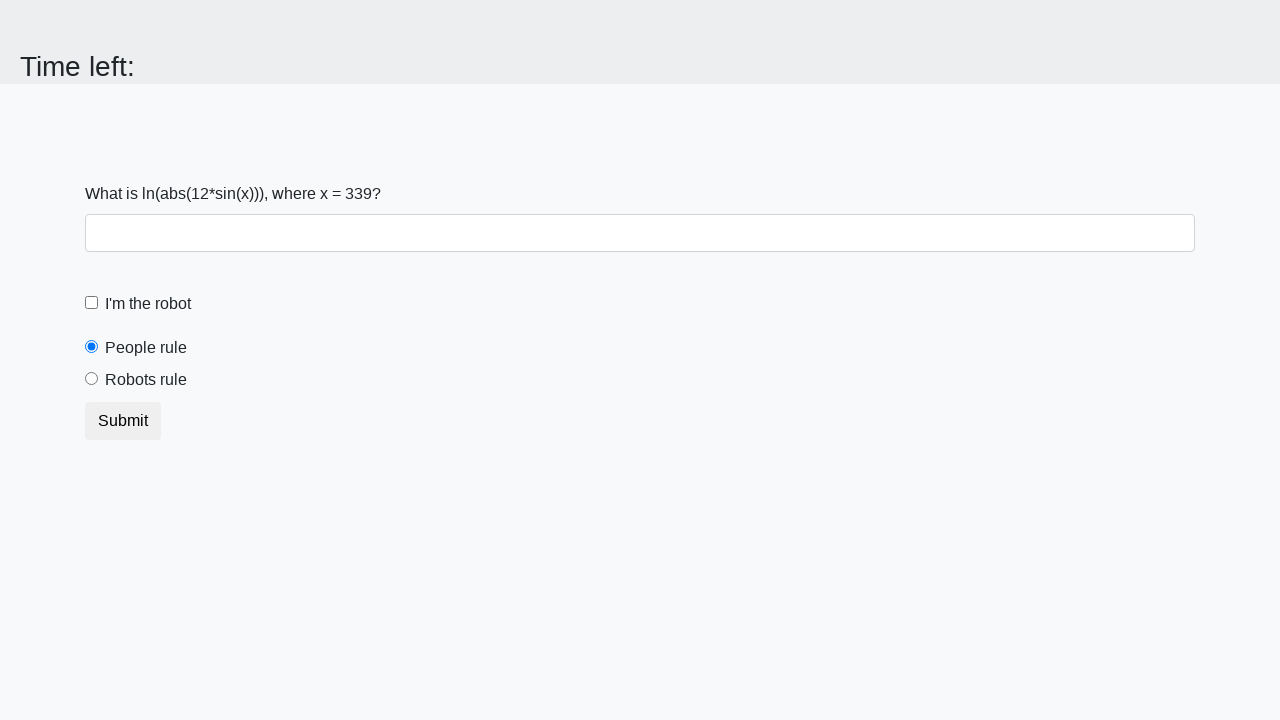

Located the people radio button element
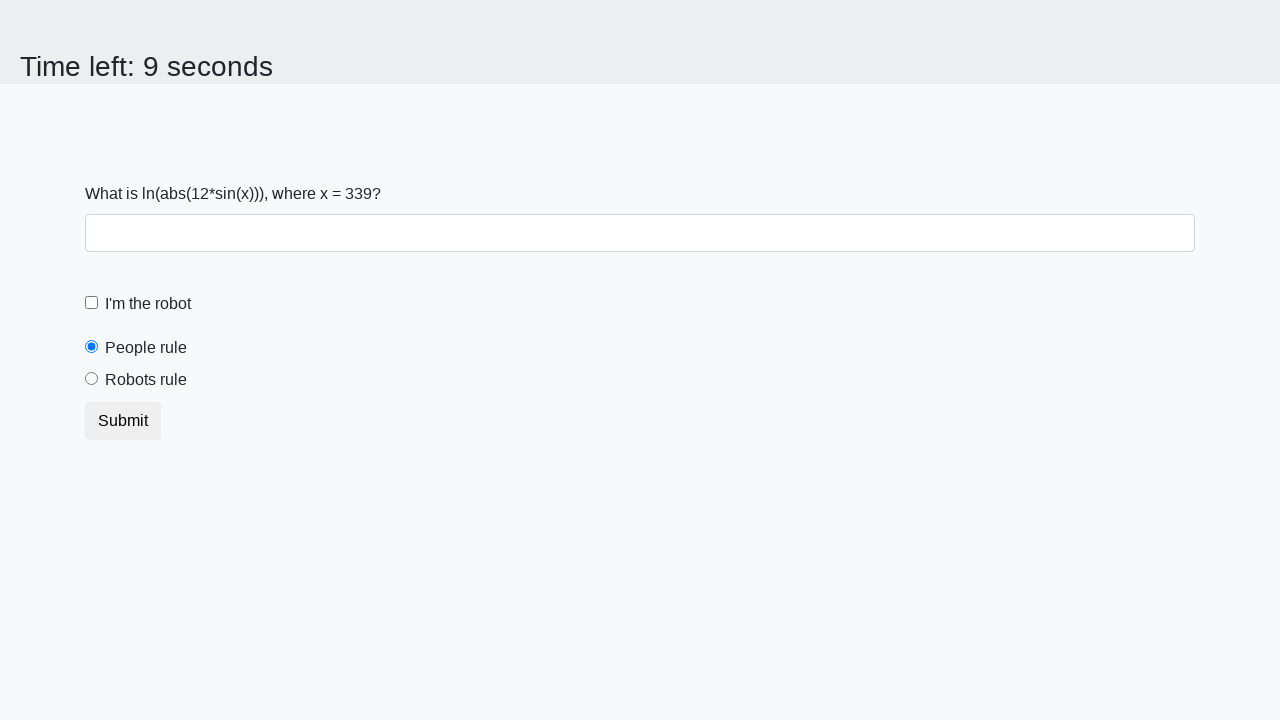

Checked if people radio button is selected
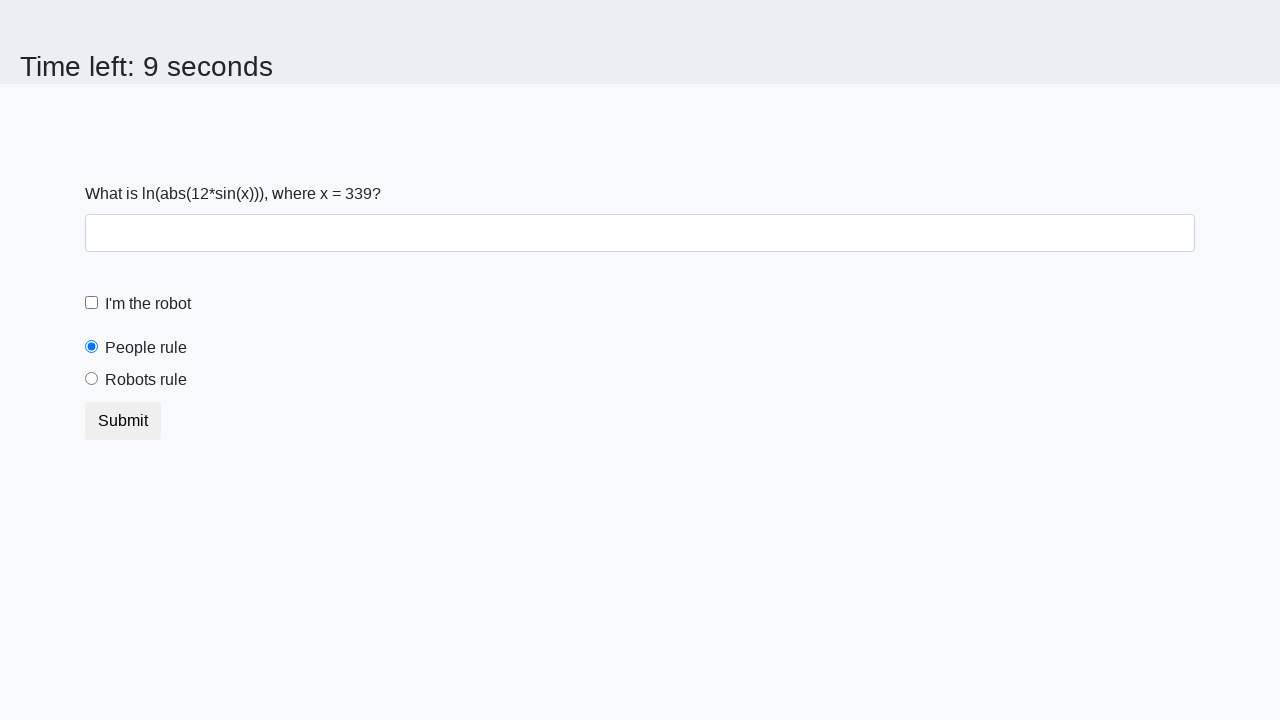

Verified that people radio button is selected by default
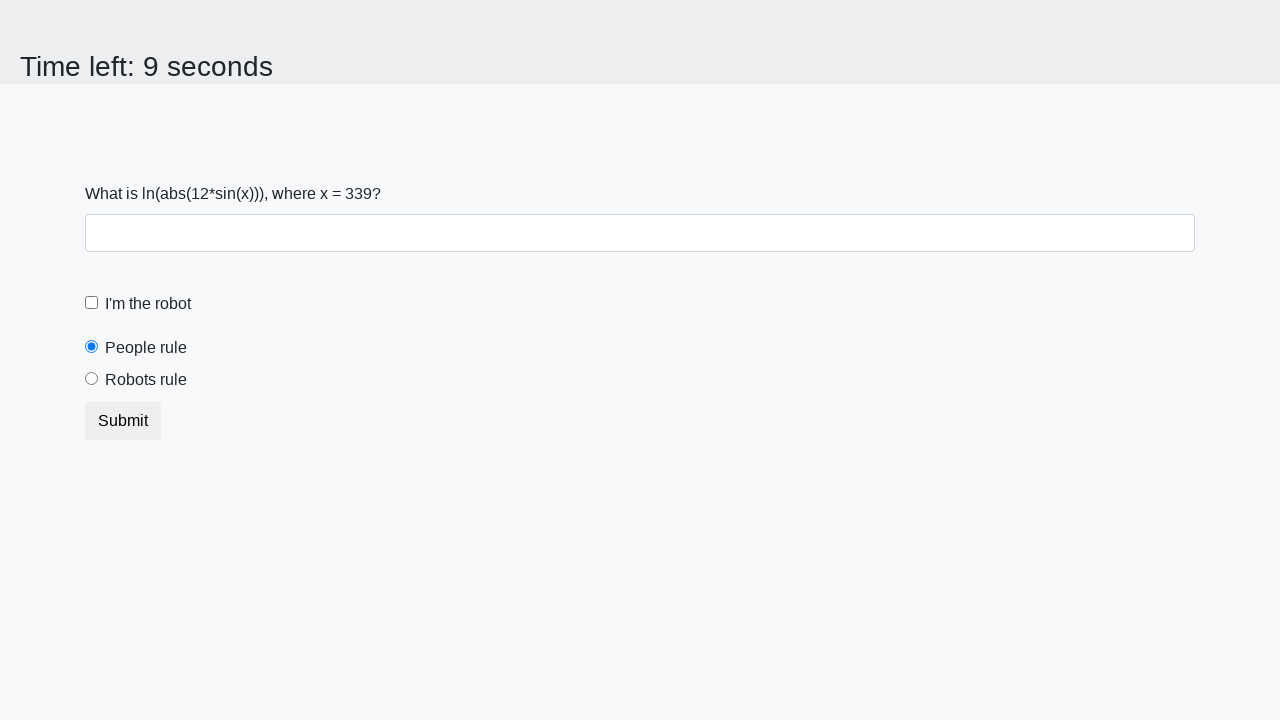

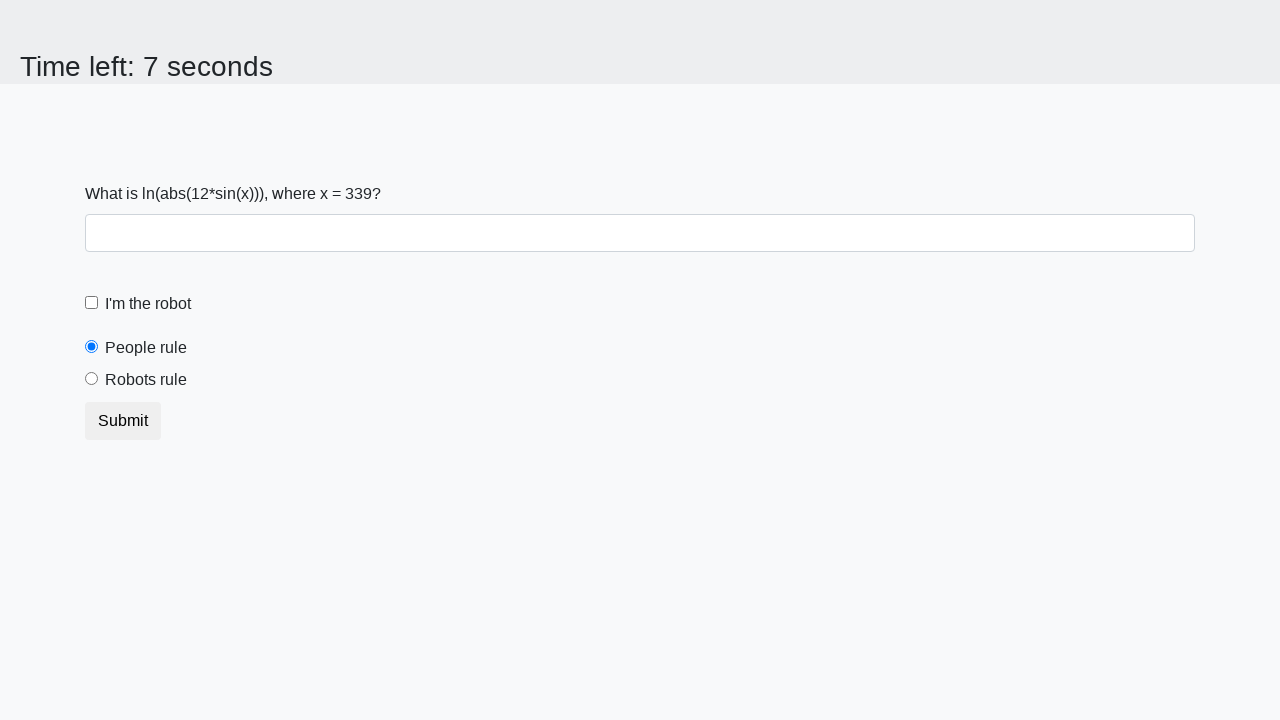